Tests Python.org search feature by searching for "pycon" and verifying that search results are displayed

Starting URL: https://www.python.org

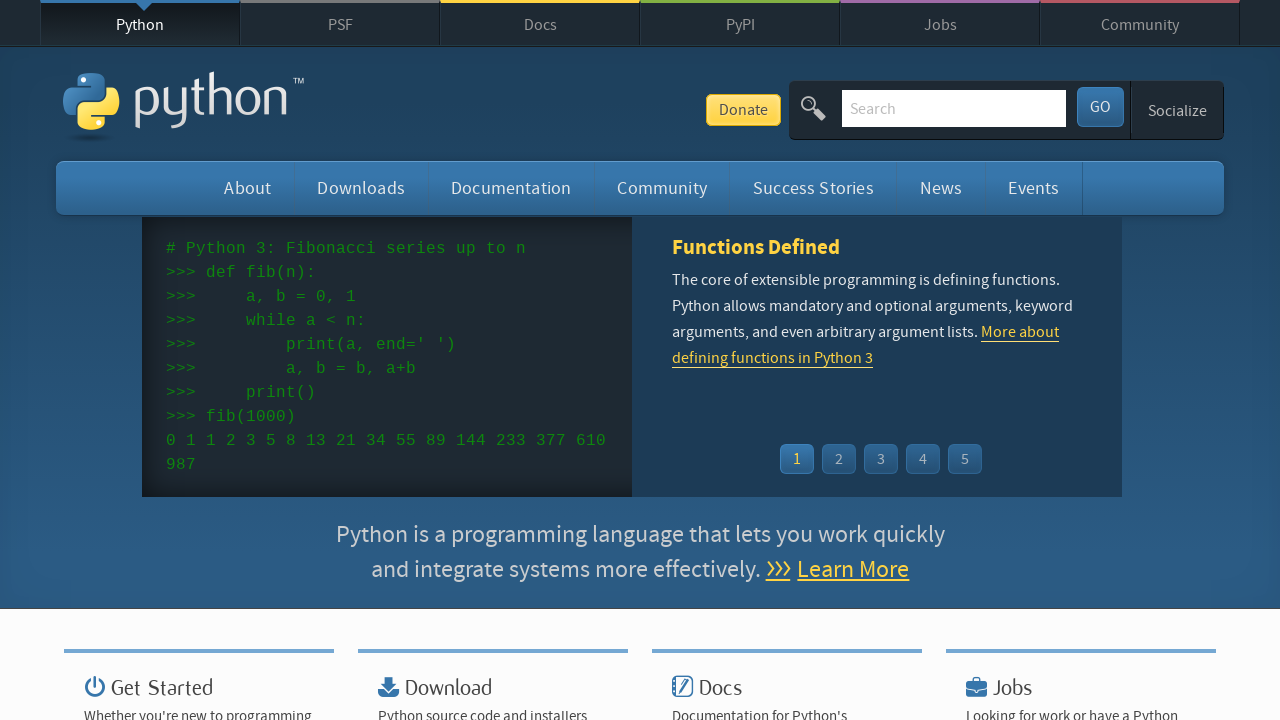

Verified page title contains 'Python'
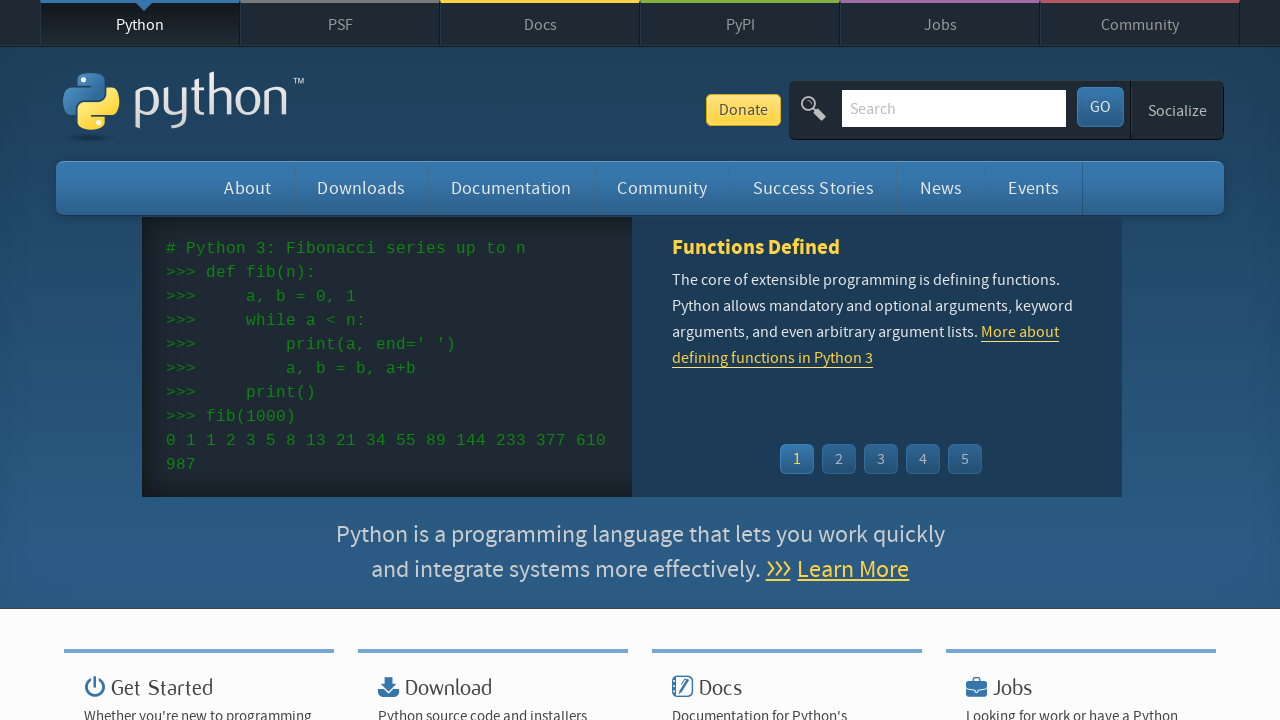

Filled search box with 'pycon' on input[name='q']
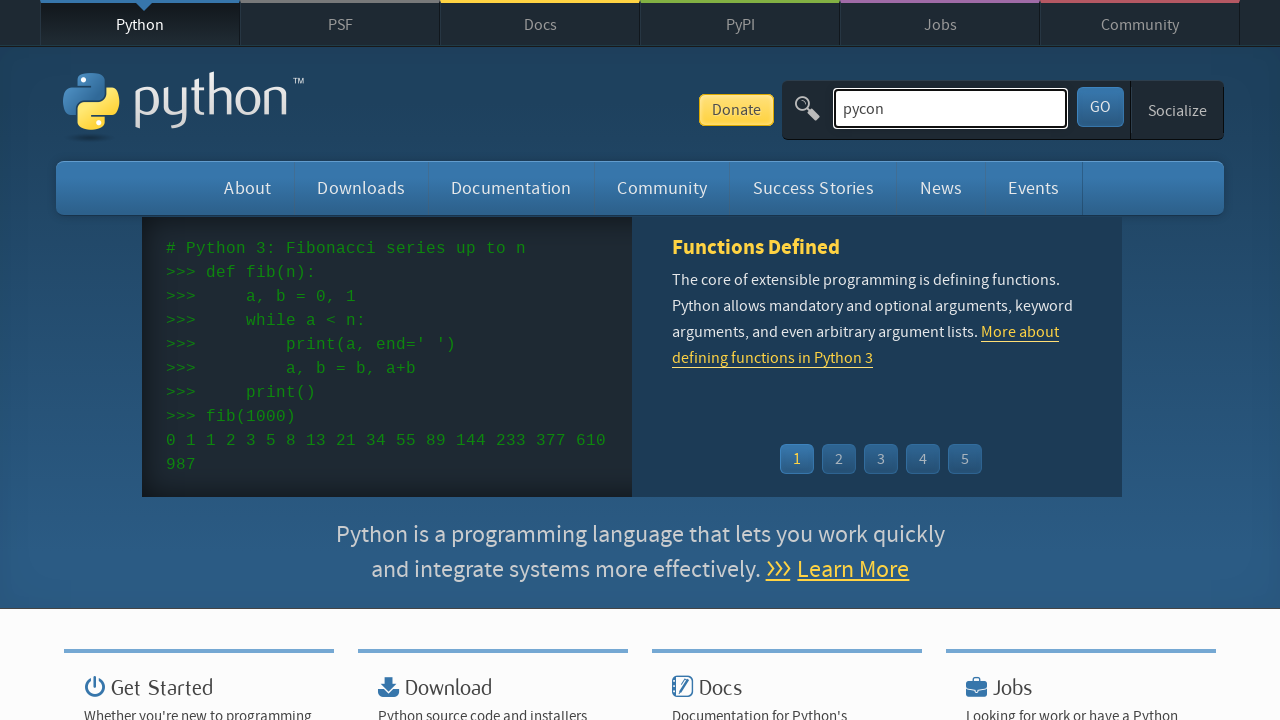

Clicked search submit button at (1100, 107) on button[type='submit']
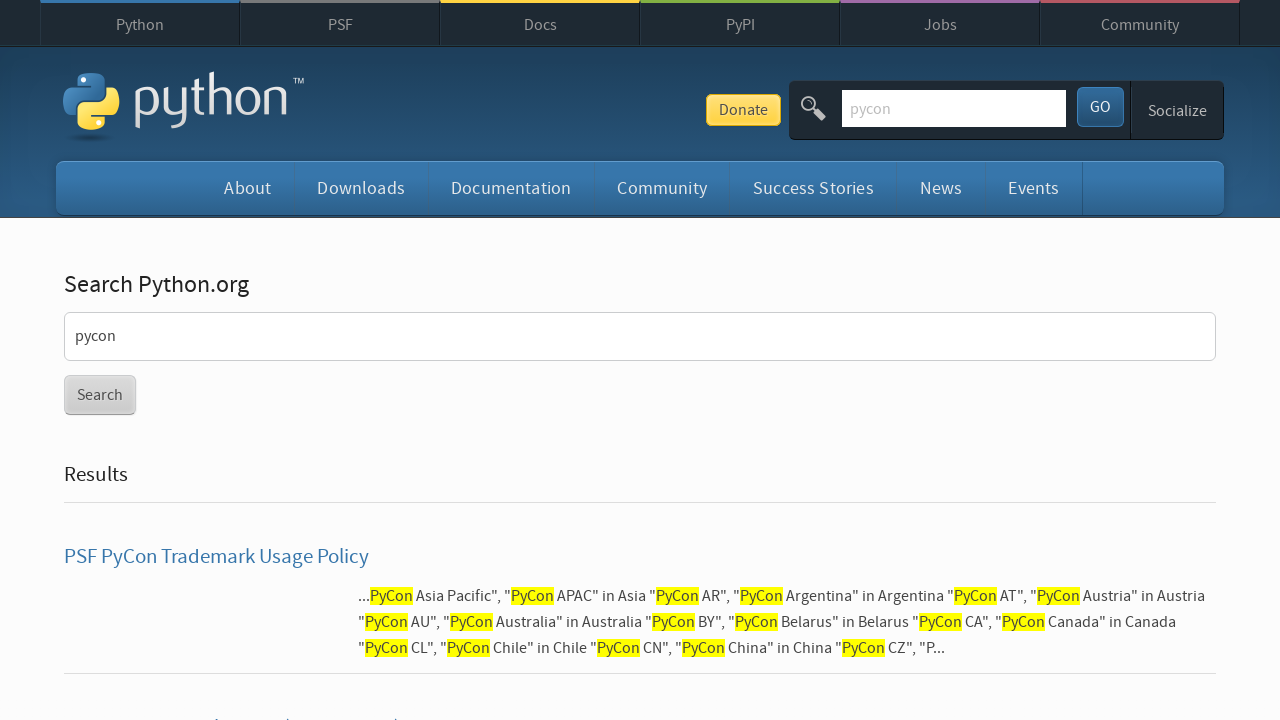

Search results loaded and displayed
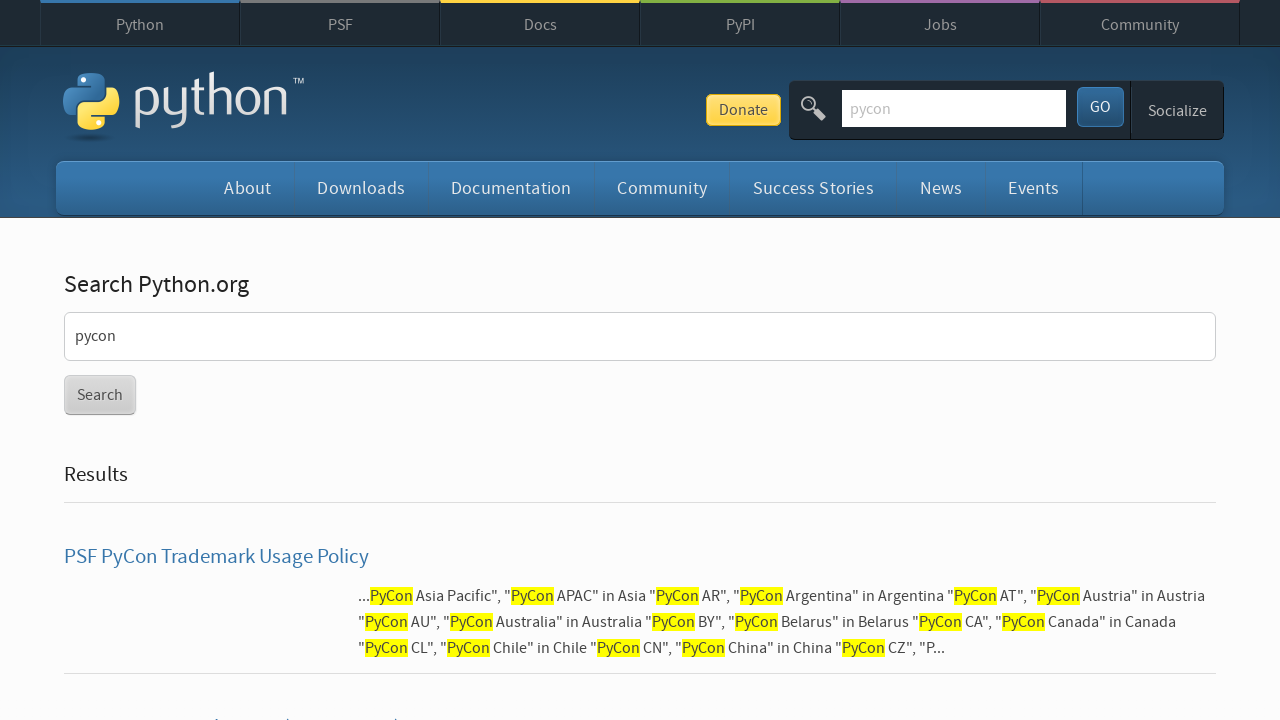

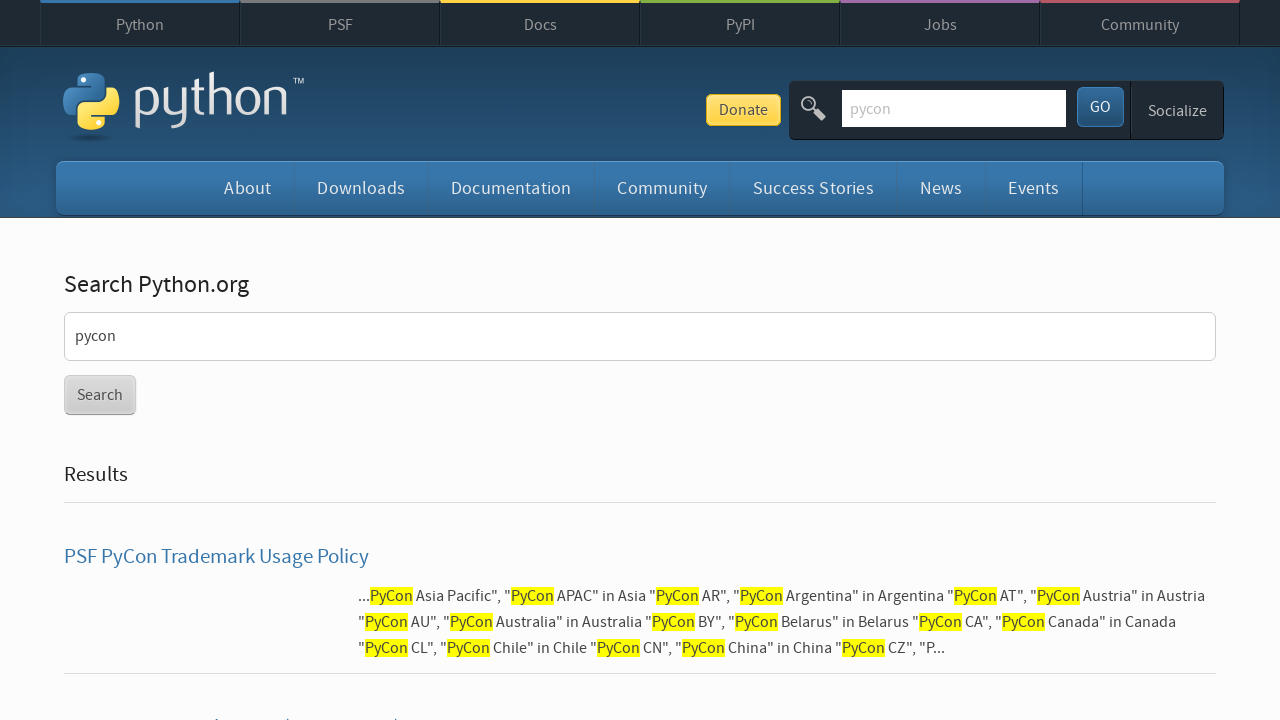